Tests the search functionality on python.org by entering a search query and submitting the form

Starting URL: https://www.python.org

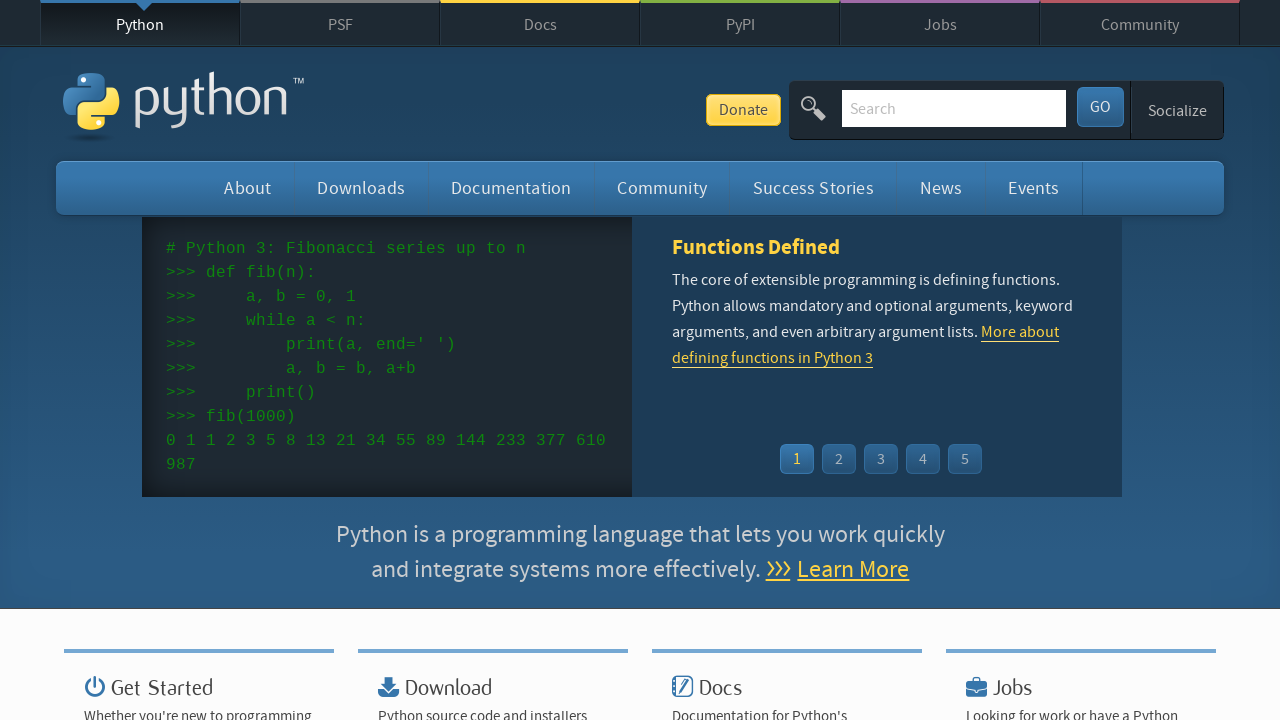

Filled search field with 'getting started with python' on input[name='q']
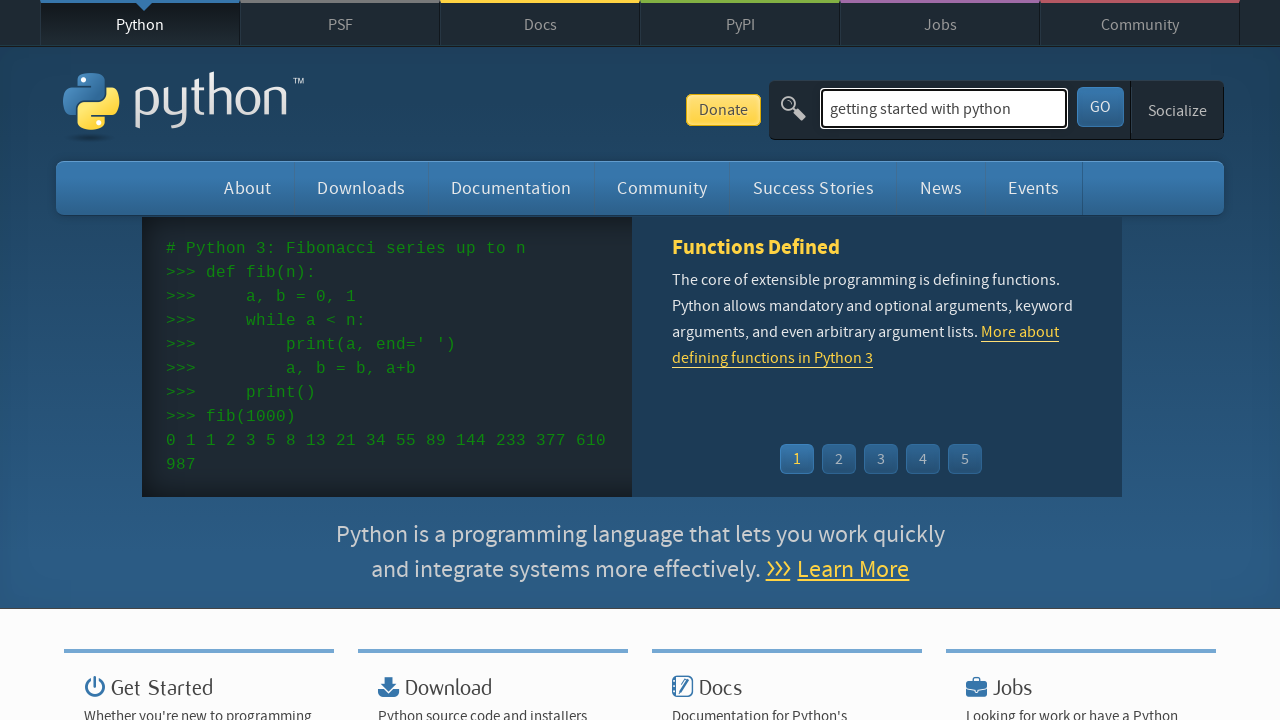

Submitted search form by pressing Enter on input[name='q']
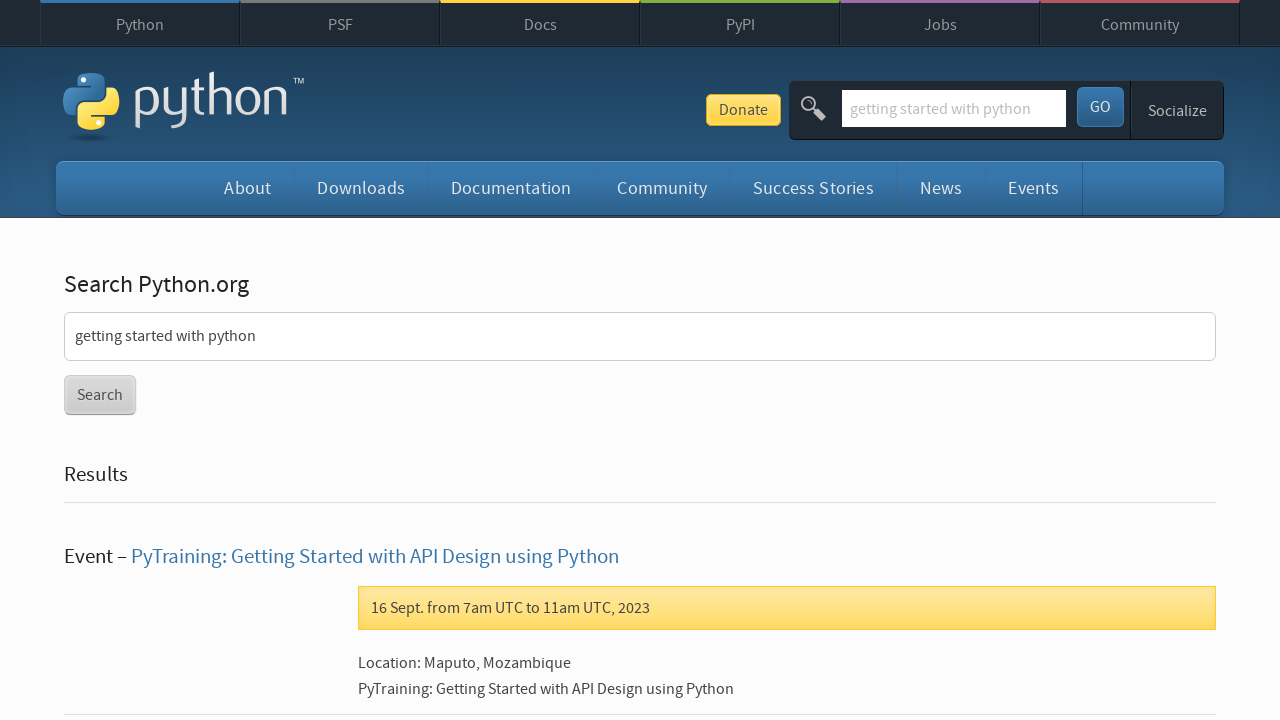

Search results page loaded successfully
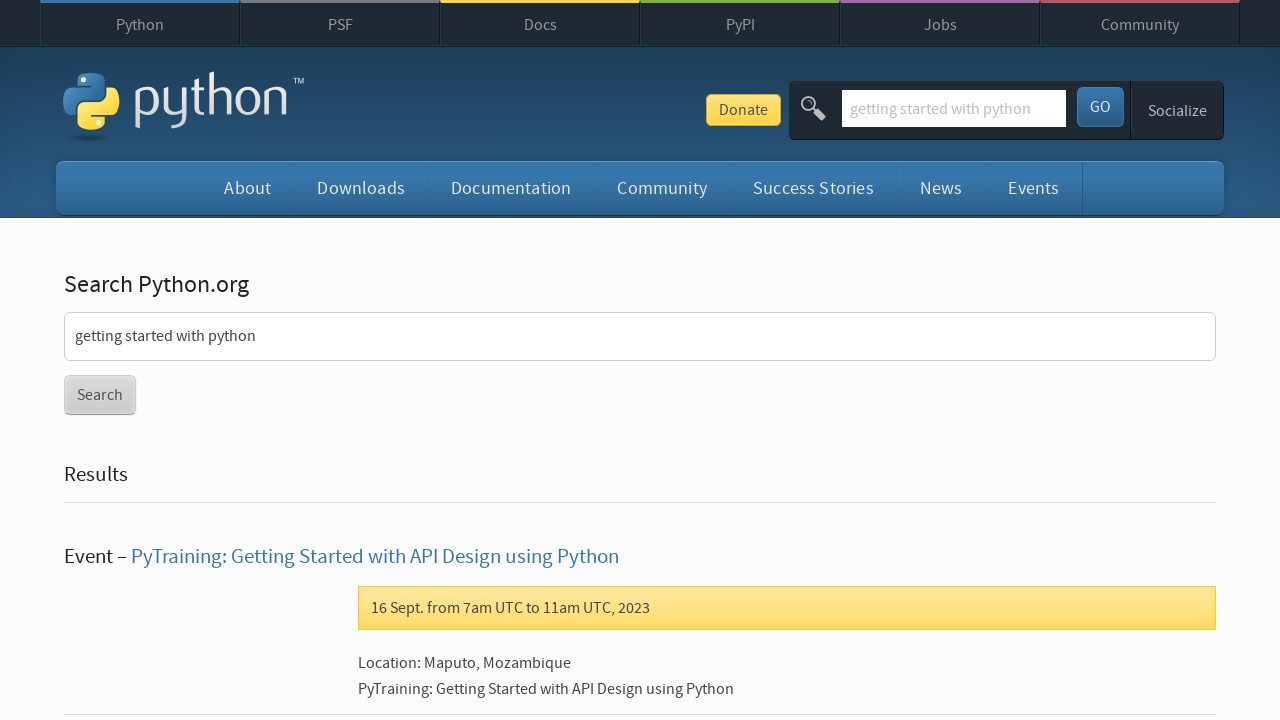

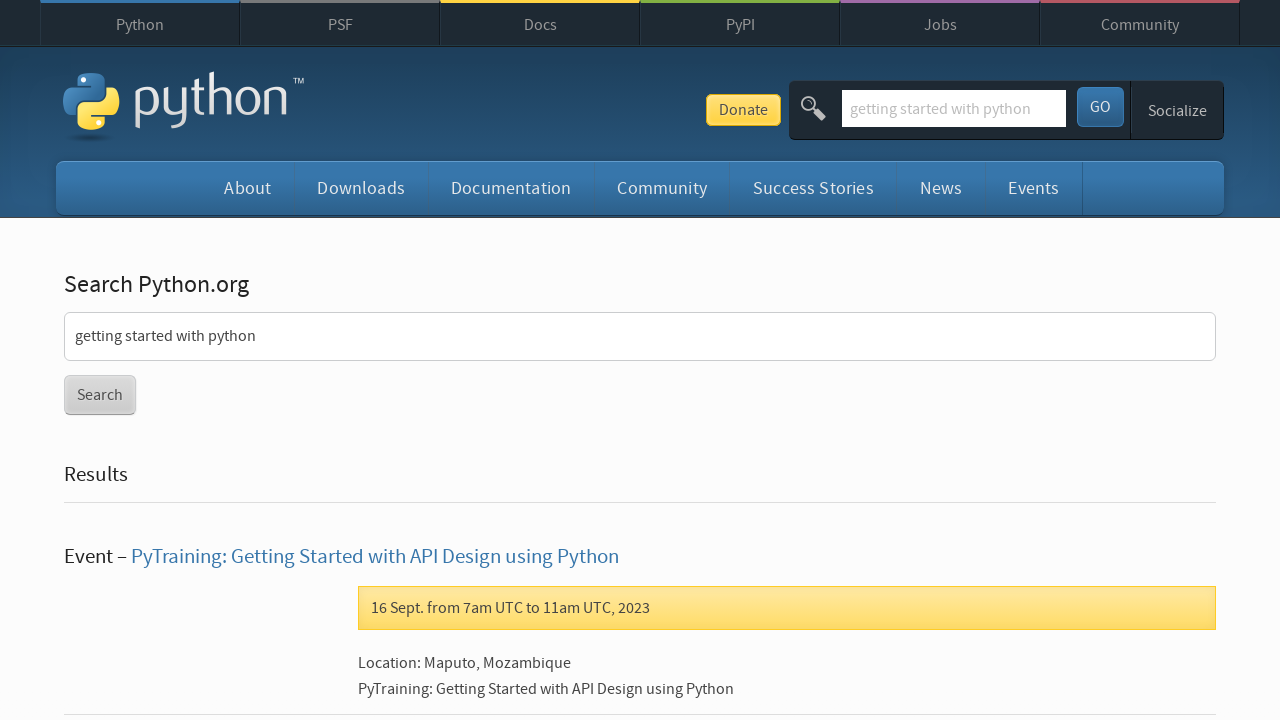